Tests different types of mouse clicks including double-click, right-click, and regular click on buttons

Starting URL: https://demoqa.com/buttons

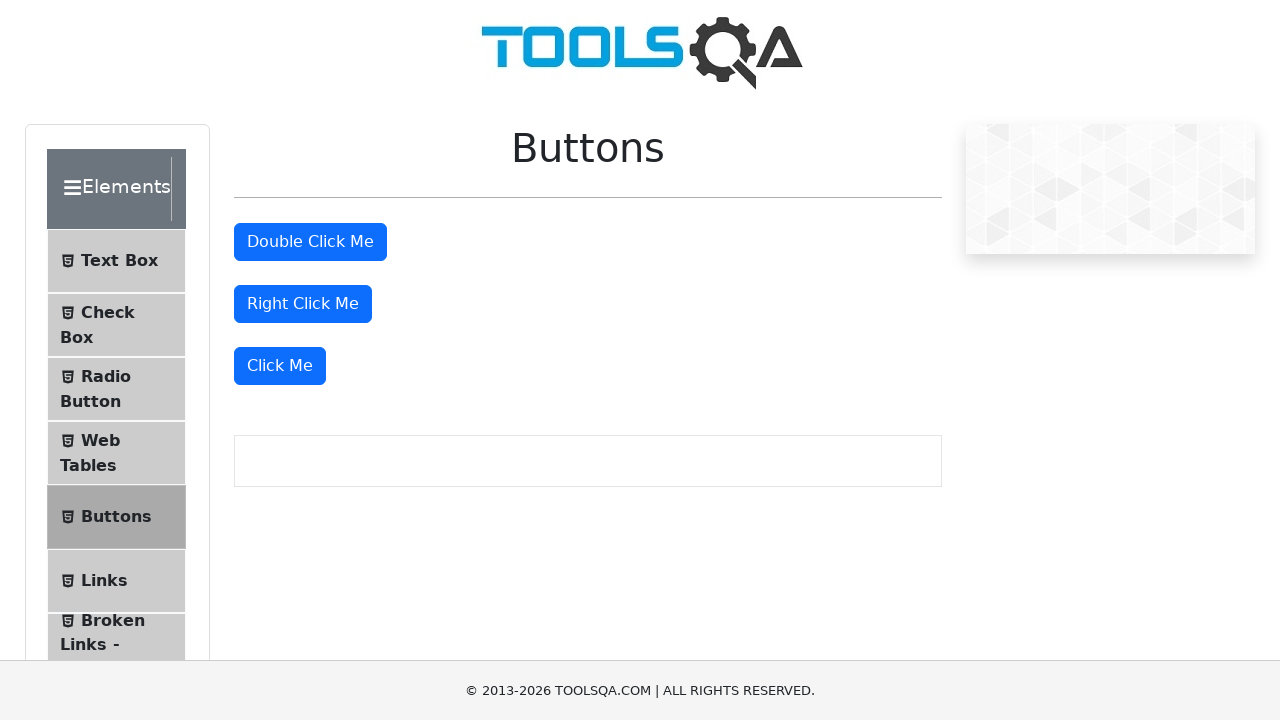

Double-clicked the double-click button at (310, 242) on #doubleClickBtn
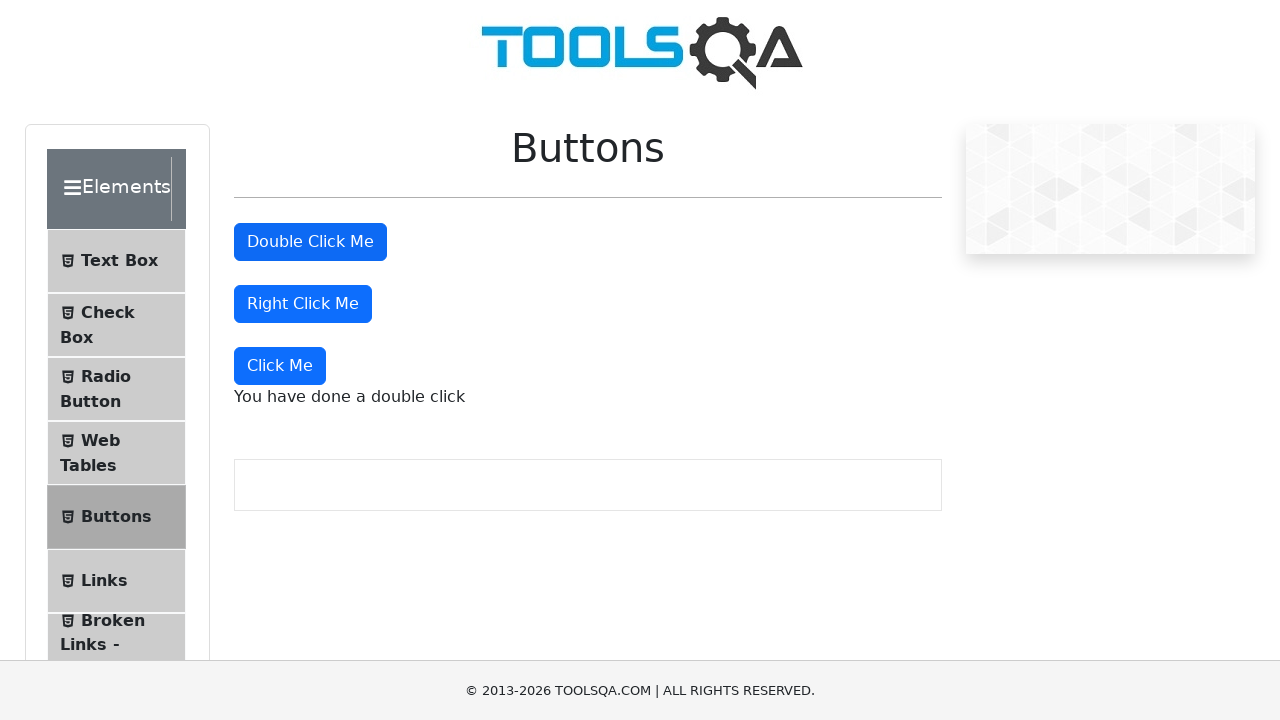

Right-clicked the right-click button at (303, 304) on #rightClickBtn
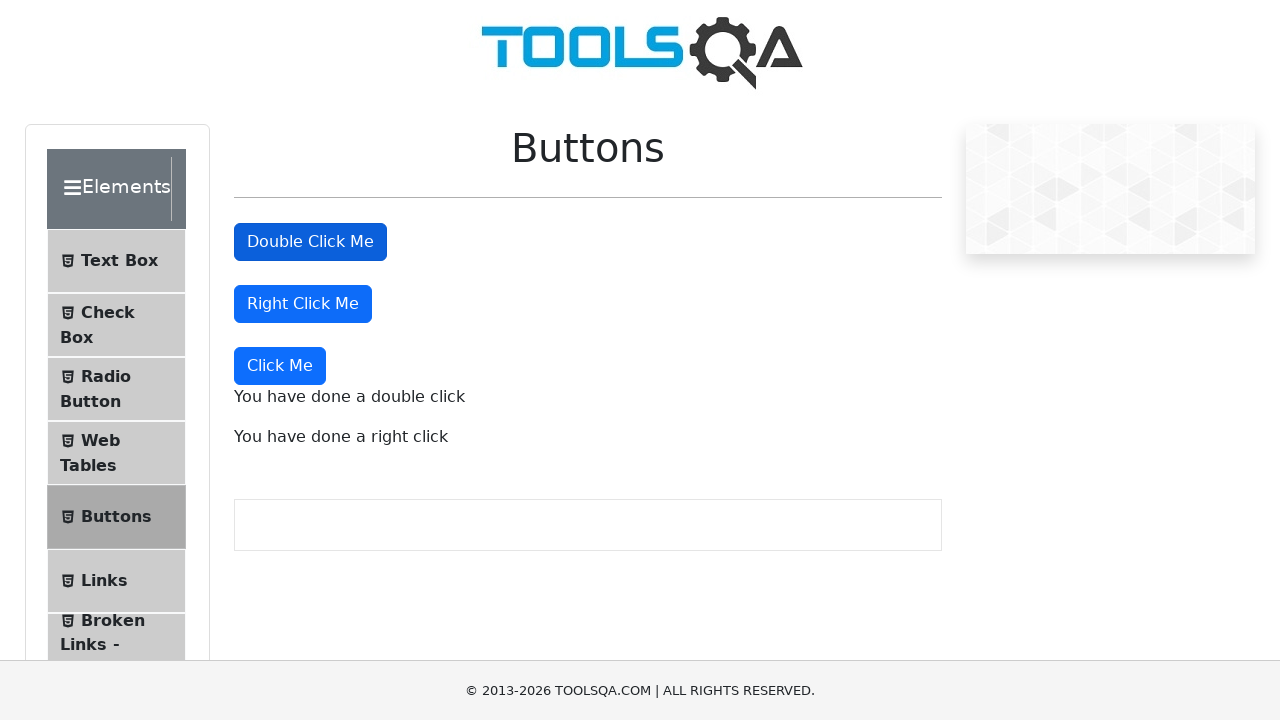

Clicked the 'Click Me' button with a regular click at (280, 366) on xpath=//button[text()='Click Me']
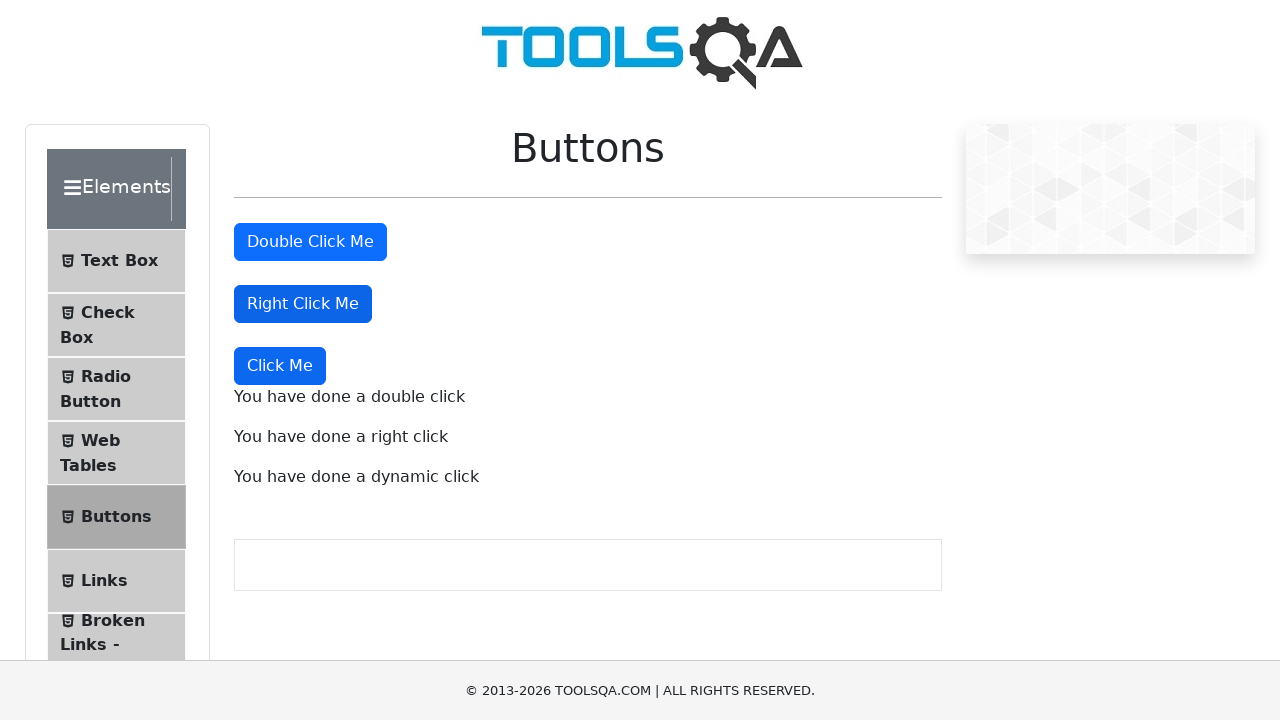

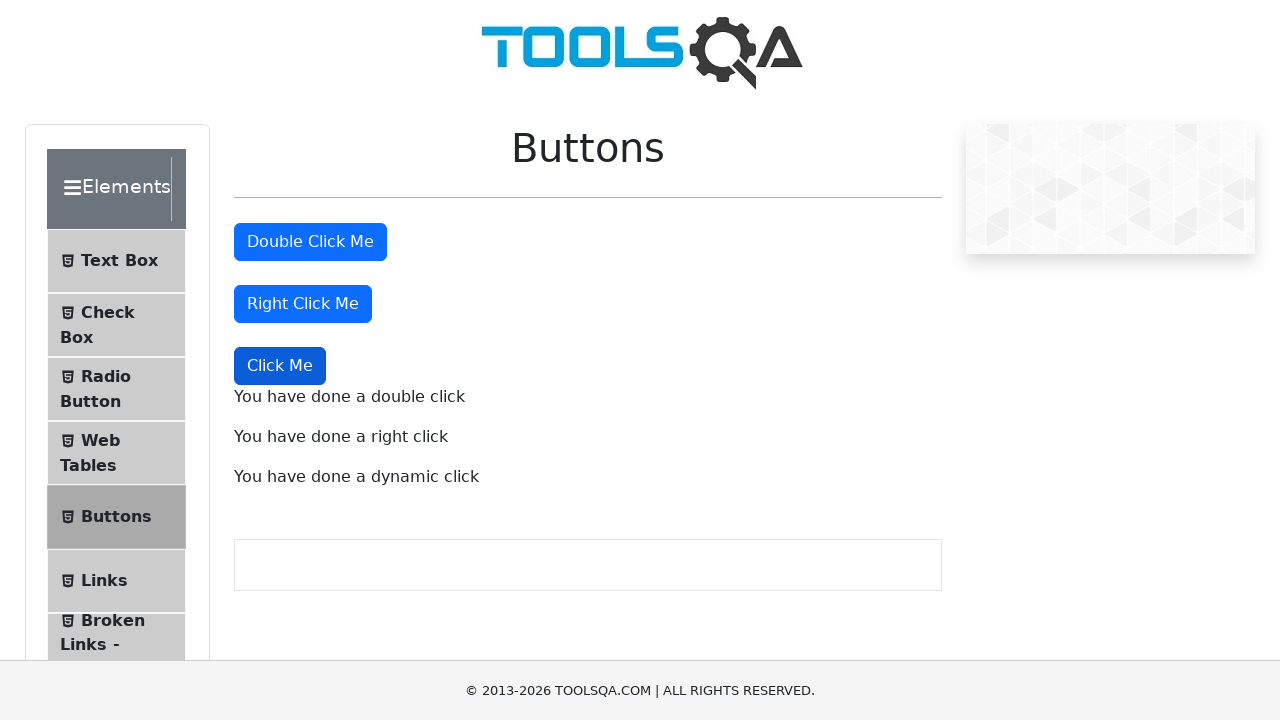